Tests mouse hover functionality by navigating to Hovers page and hovering over multiple avatar images

Starting URL: https://practice.cydeo.com/

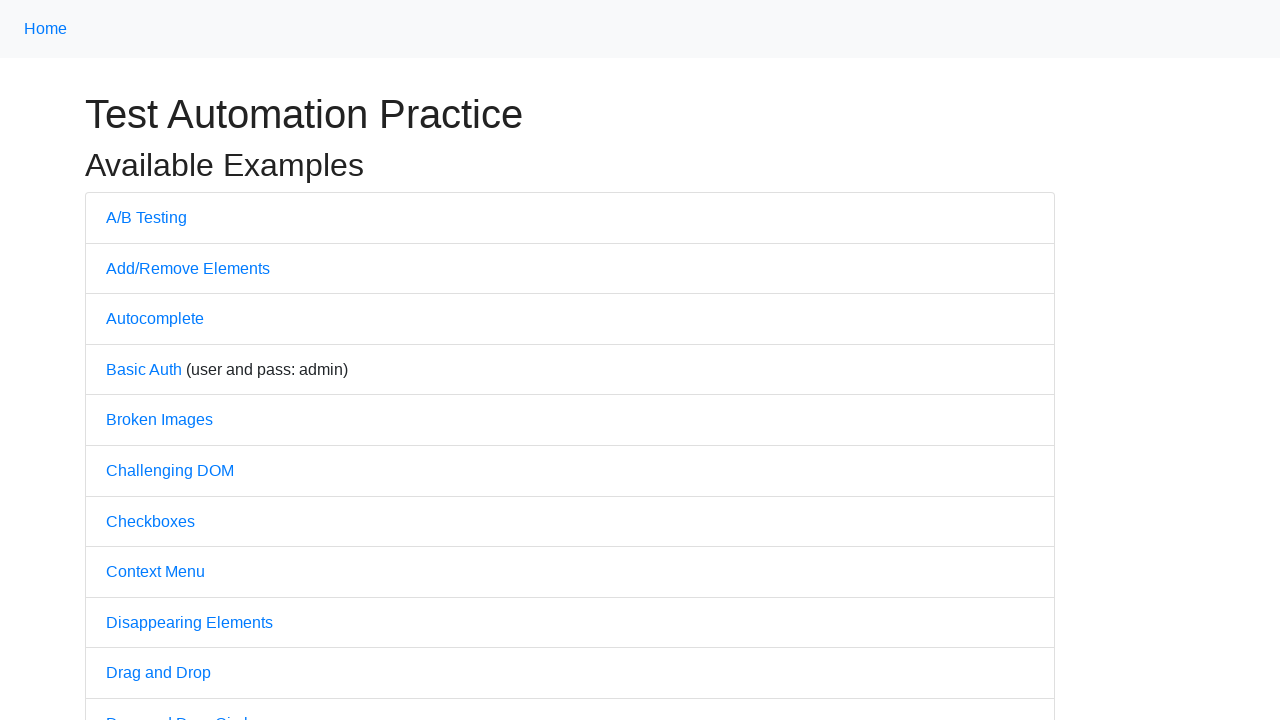

Clicked on Hovers link at (132, 360) on text='Hovers'
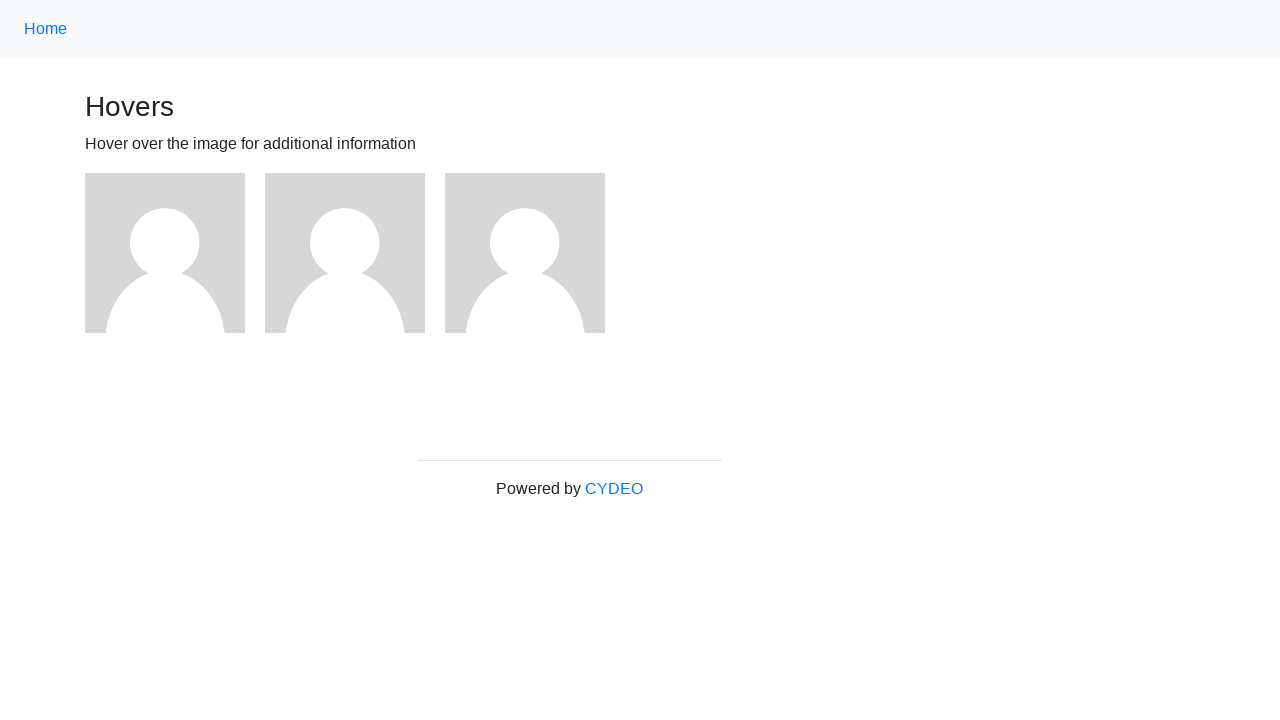

Hovers page loaded and avatar images are visible
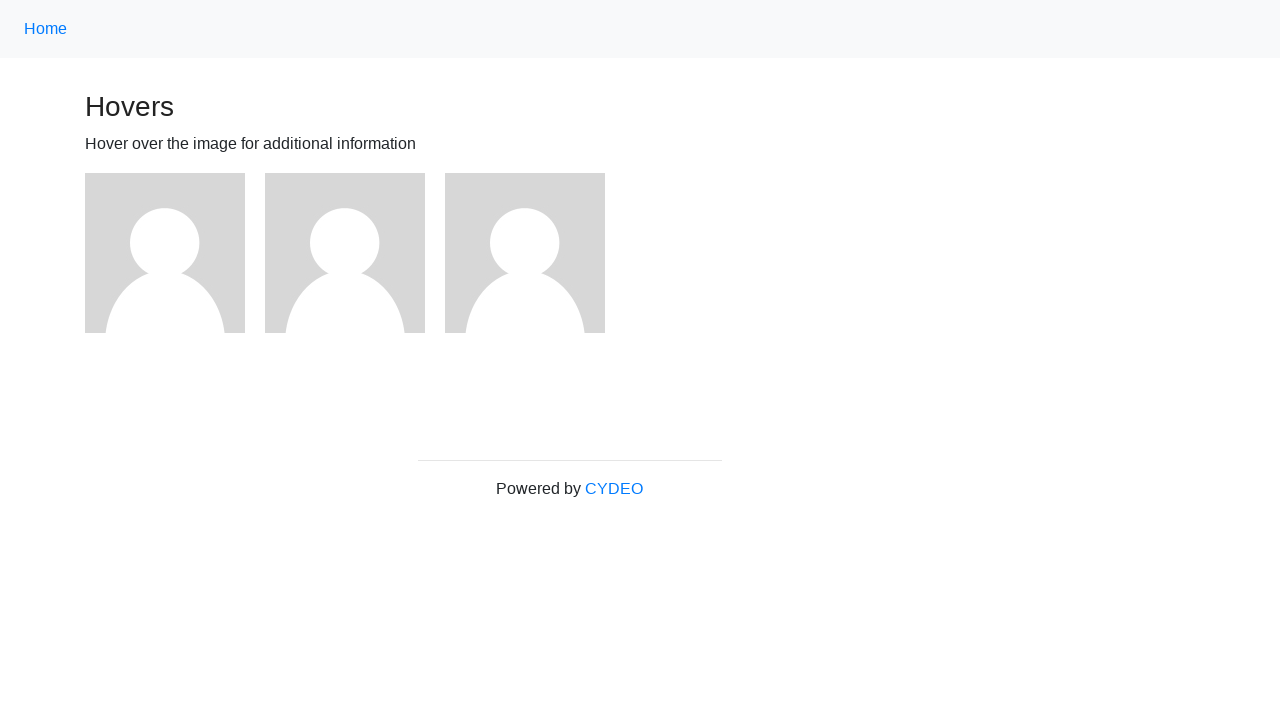

Hovered over avatar image 1 of 3 at (165, 253) on xpath=//img[@src='/img/avatar-blank.jpg' and @alt='User Avatar'] >> nth=0
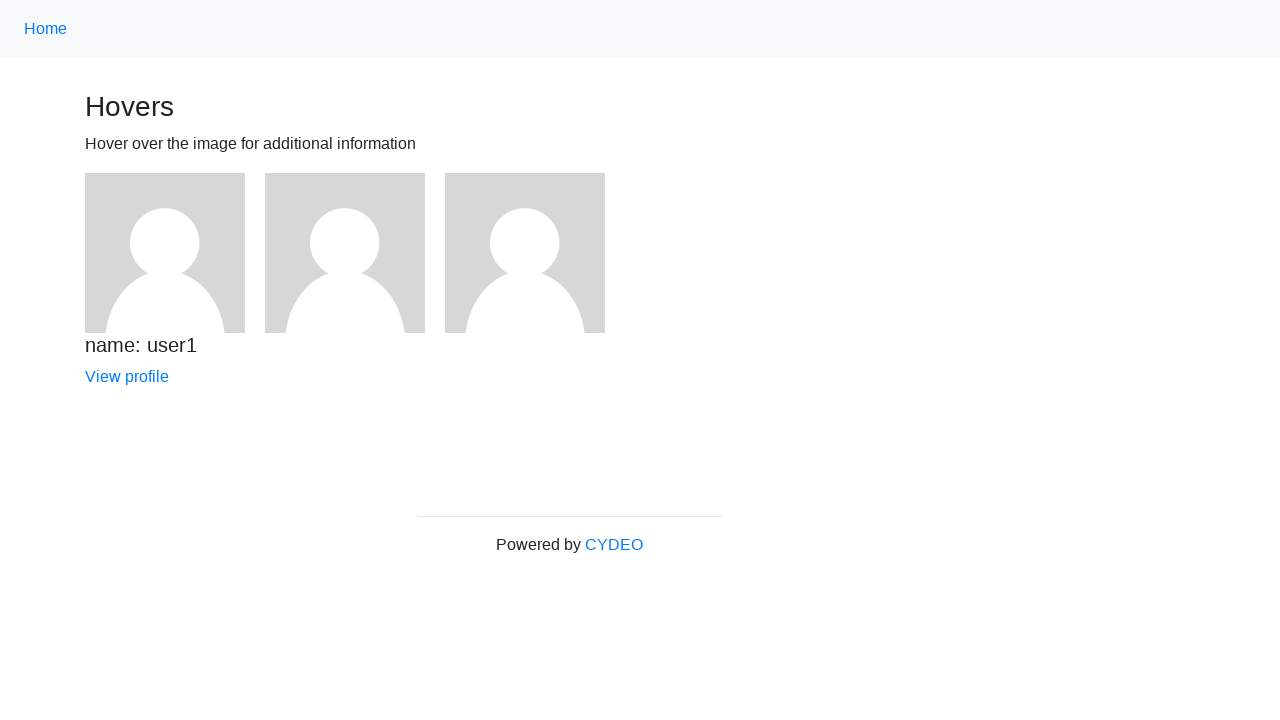

Hovered over avatar image 2 of 3 at (345, 253) on xpath=//img[@src='/img/avatar-blank.jpg' and @alt='User Avatar'] >> nth=1
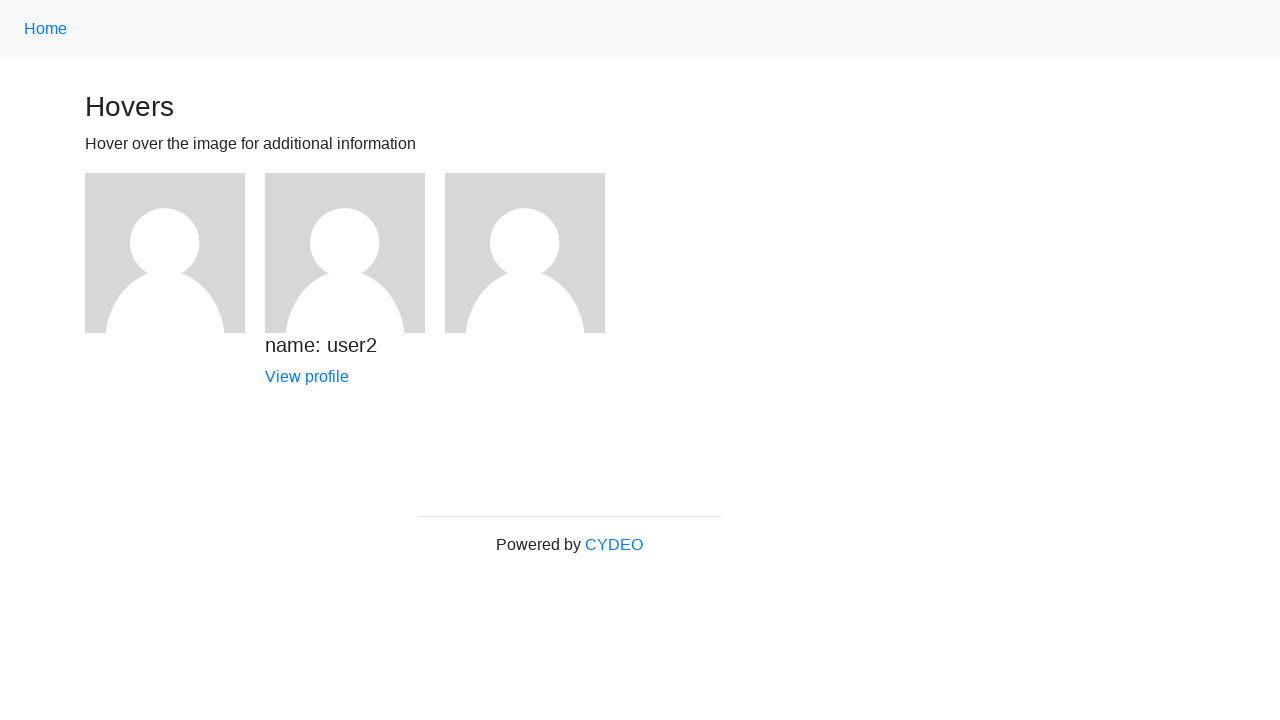

Hovered over avatar image 3 of 3 at (525, 253) on xpath=//img[@src='/img/avatar-blank.jpg' and @alt='User Avatar'] >> nth=2
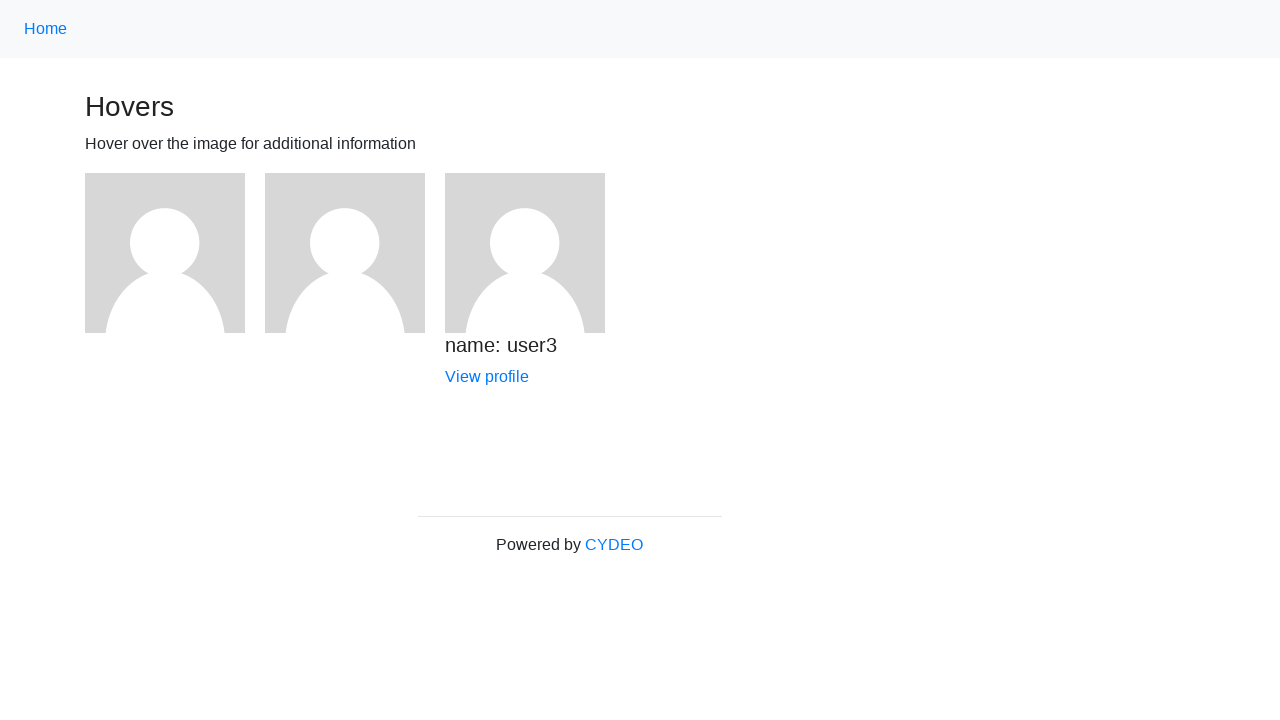

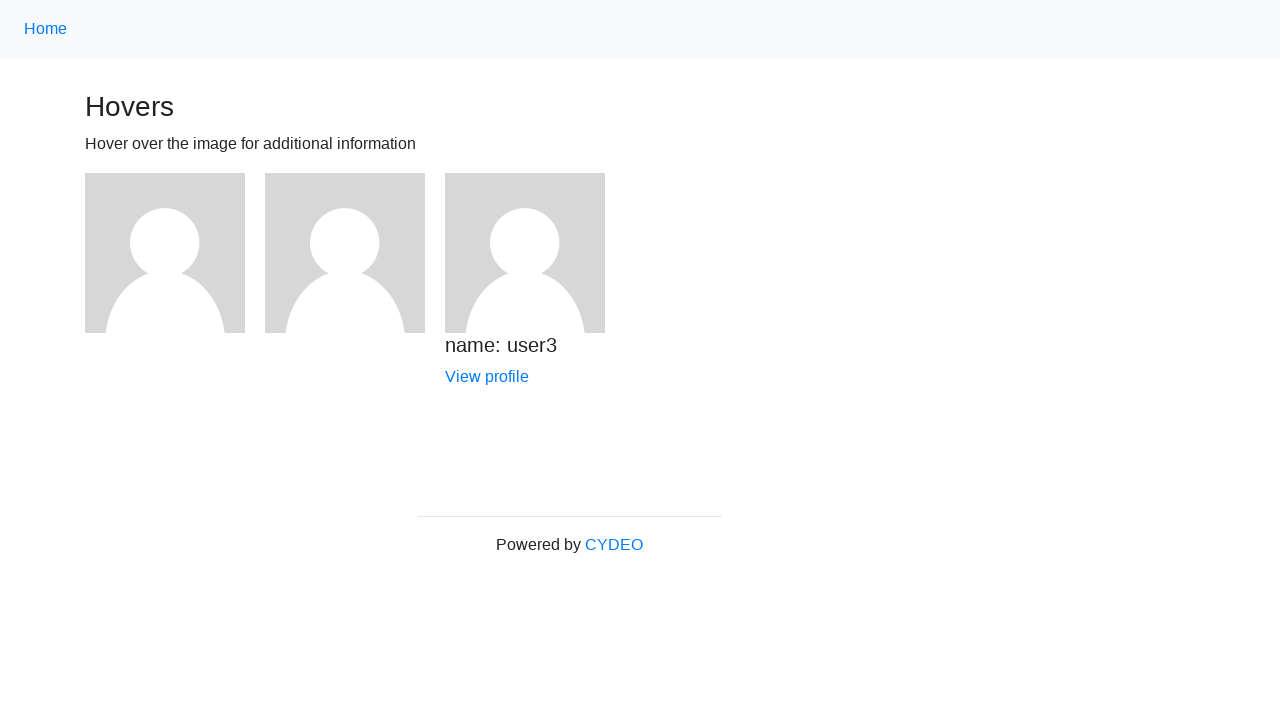